Tests modal/entry ad functionality by clicking a link that triggers a modal popup and then closing the modal

Starting URL: https://the-internet.herokuapp.com/

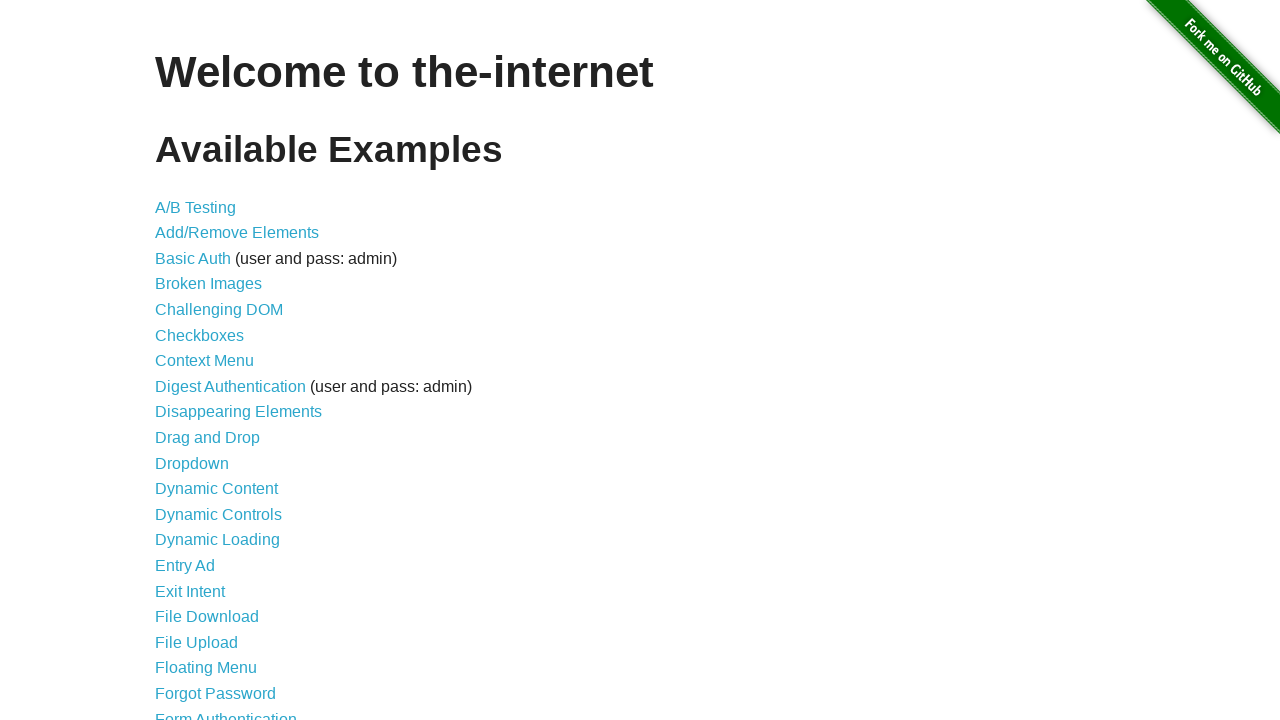

Clicked Entry Ad link to trigger modal popup at (185, 566) on a[href='/entry_ad']
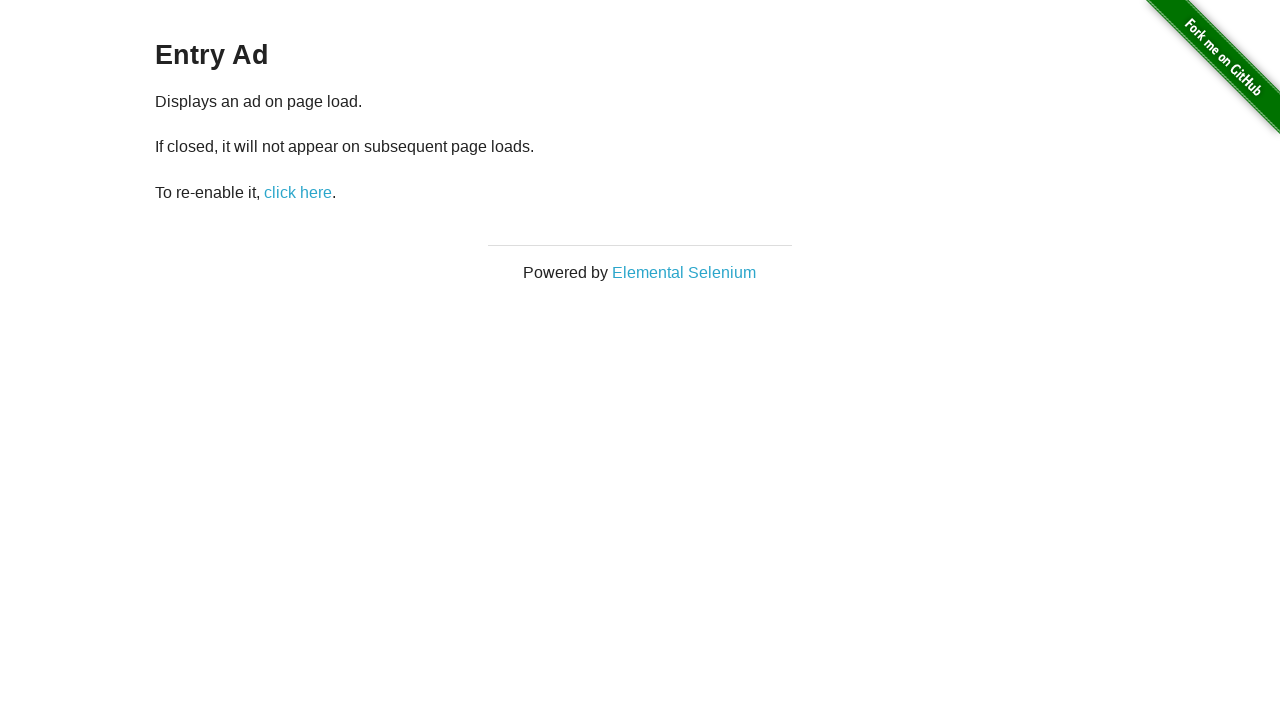

Modal popup appeared and is visible
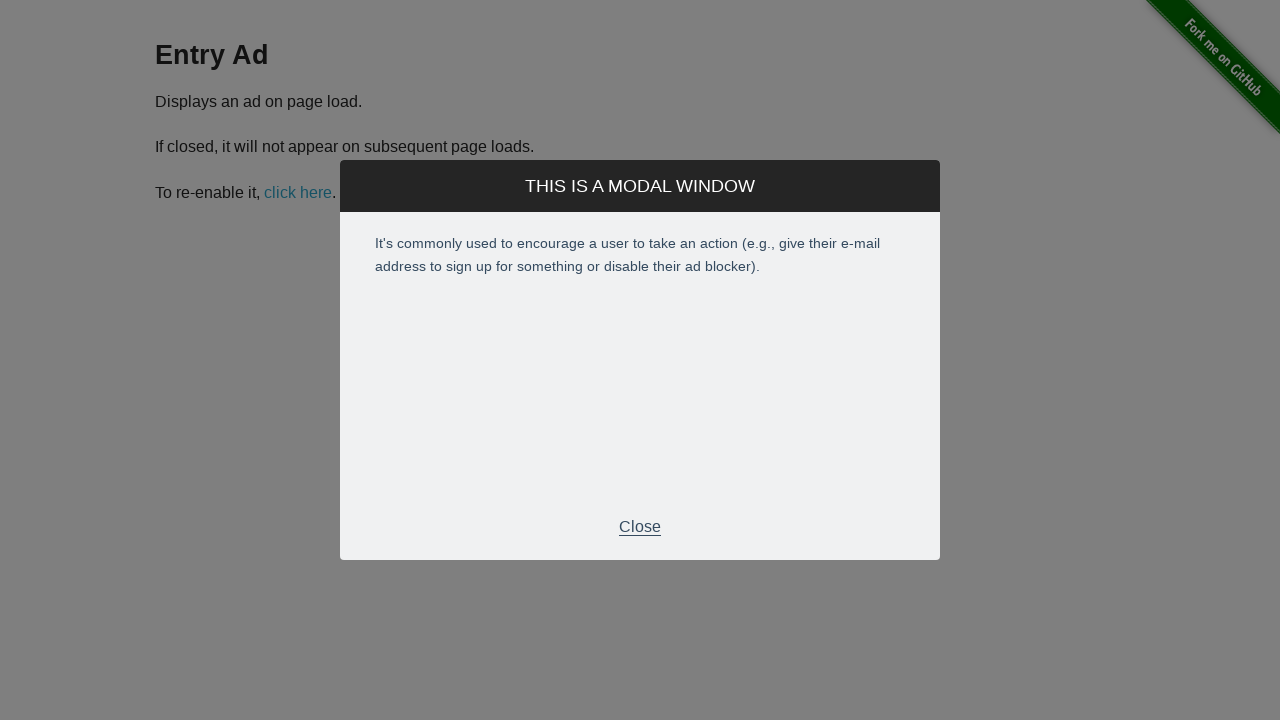

Clicked close button to dismiss modal at (640, 527) on div.modal-footer p
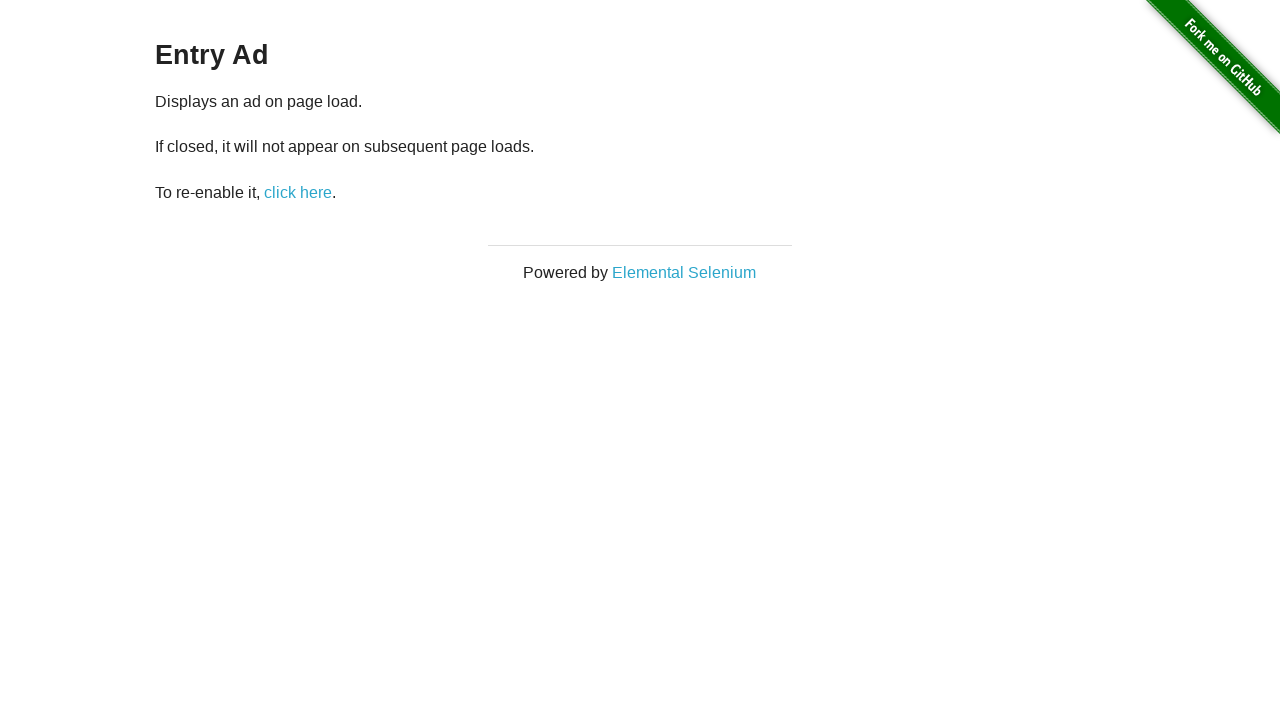

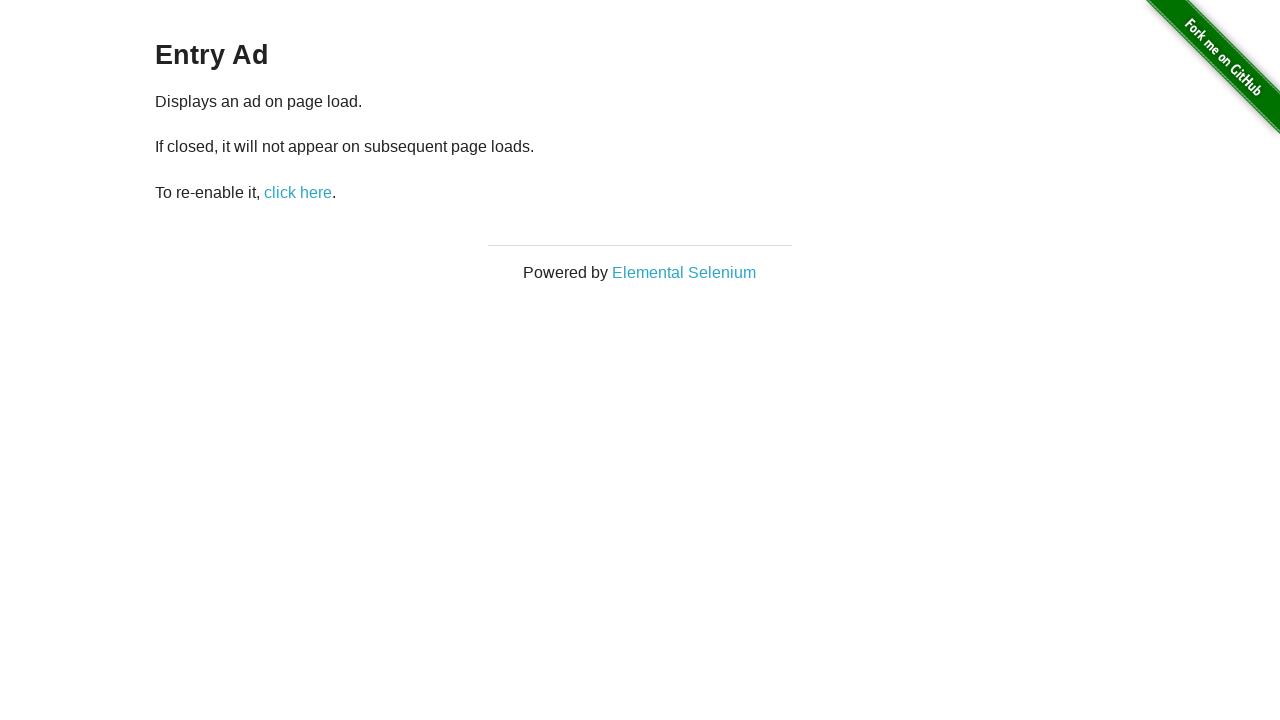